Tests double-click functionality on a button element and verifies that the correct confirmation message appears after the double-click action.

Starting URL: https://demoqa.com/buttons

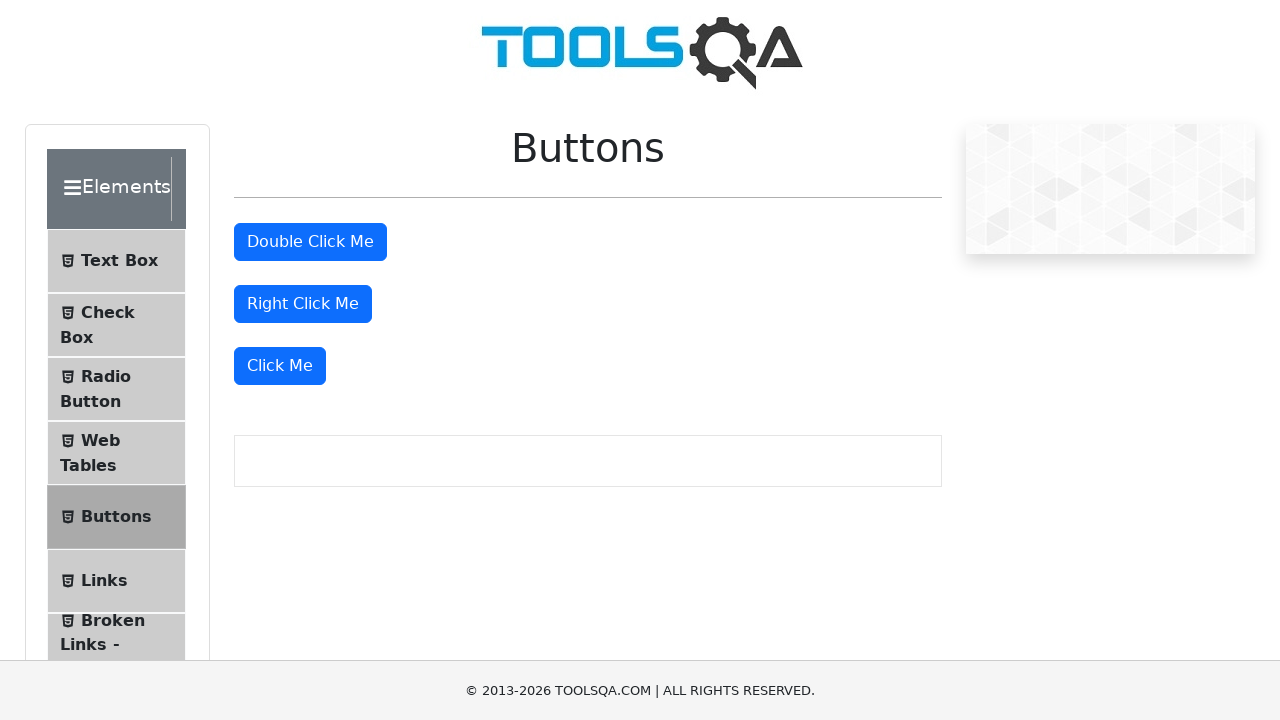

Double-click button element became visible and ready
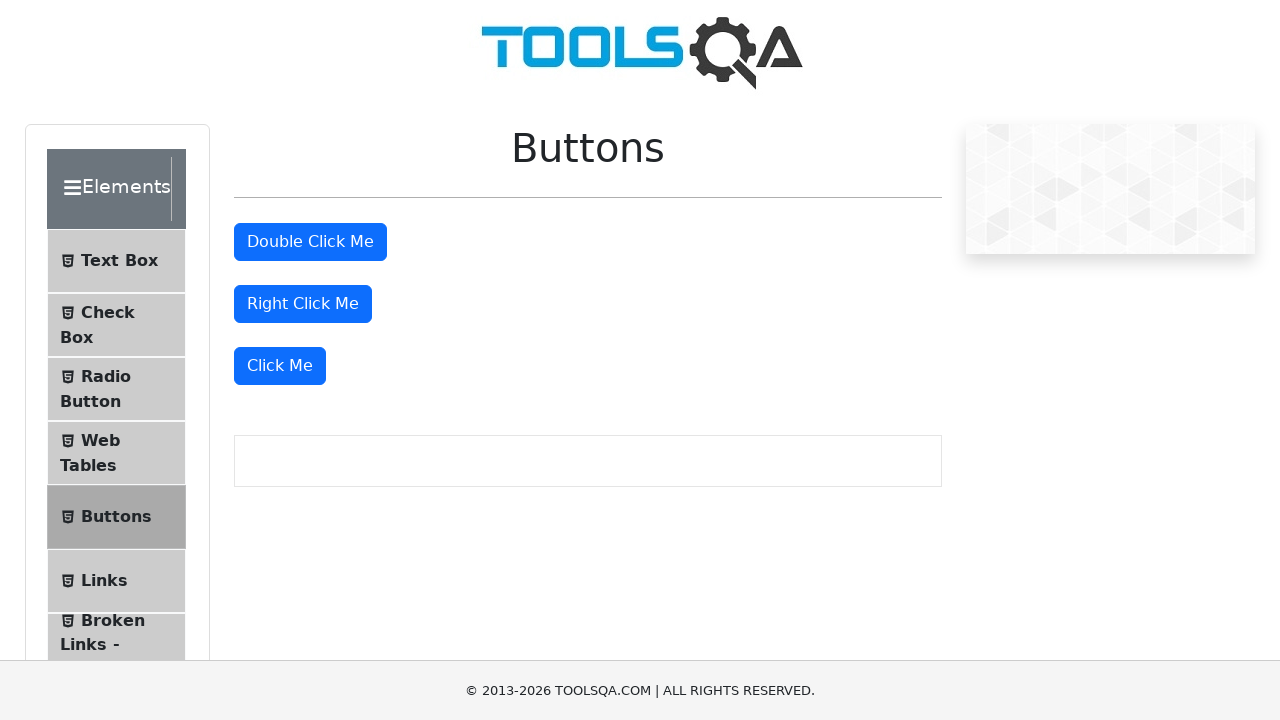

Performed double-click action on the button at (310, 242) on #doubleClickBtn
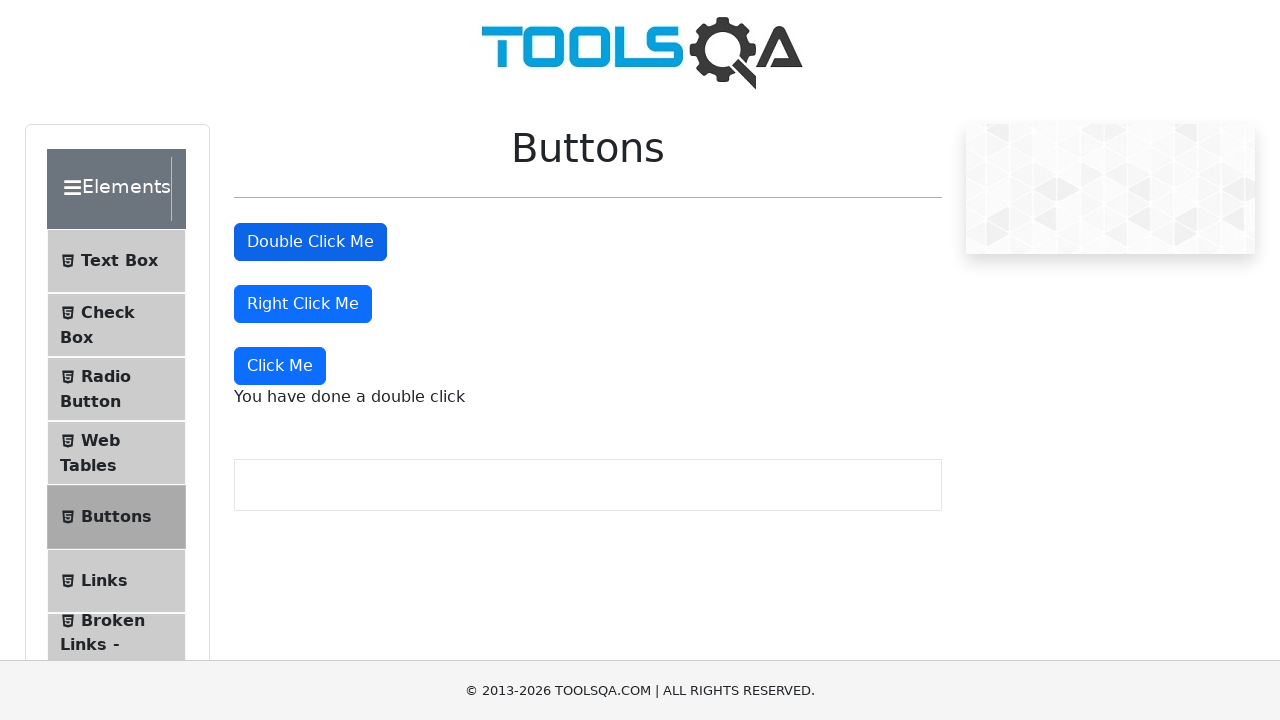

Double-click confirmation message appeared on the page
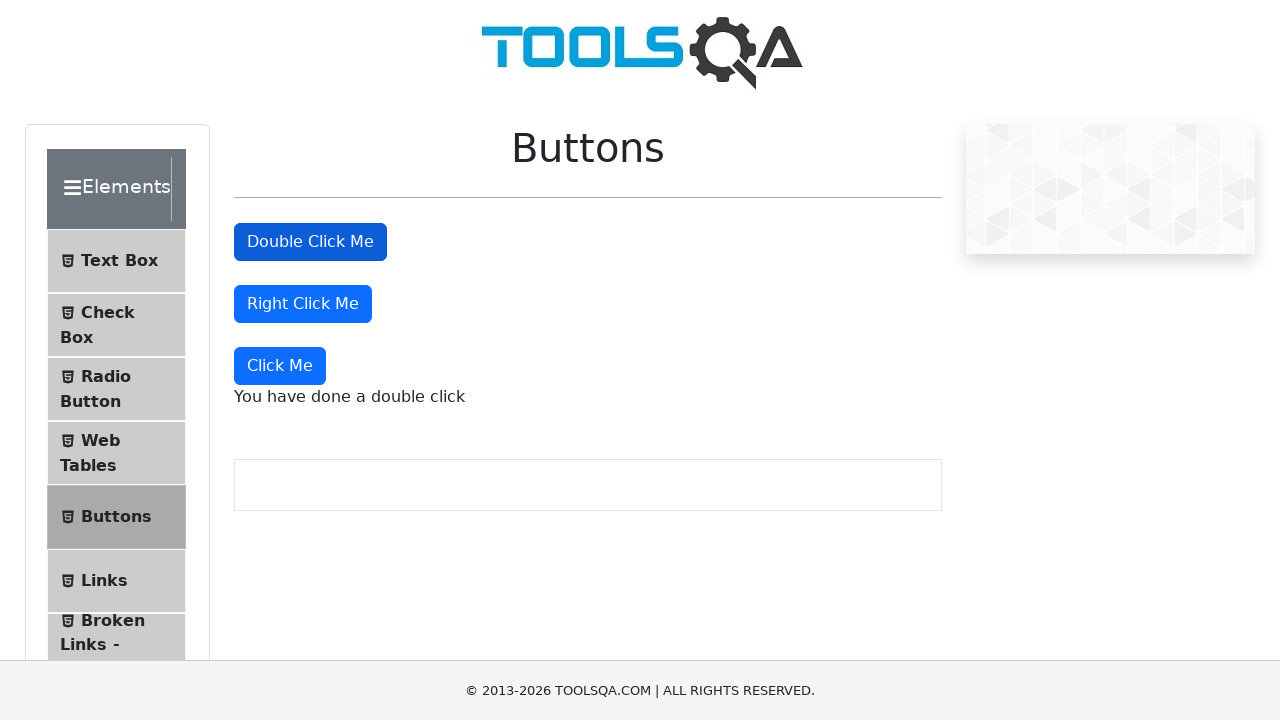

Verified confirmation message text is 'You have done a double click'
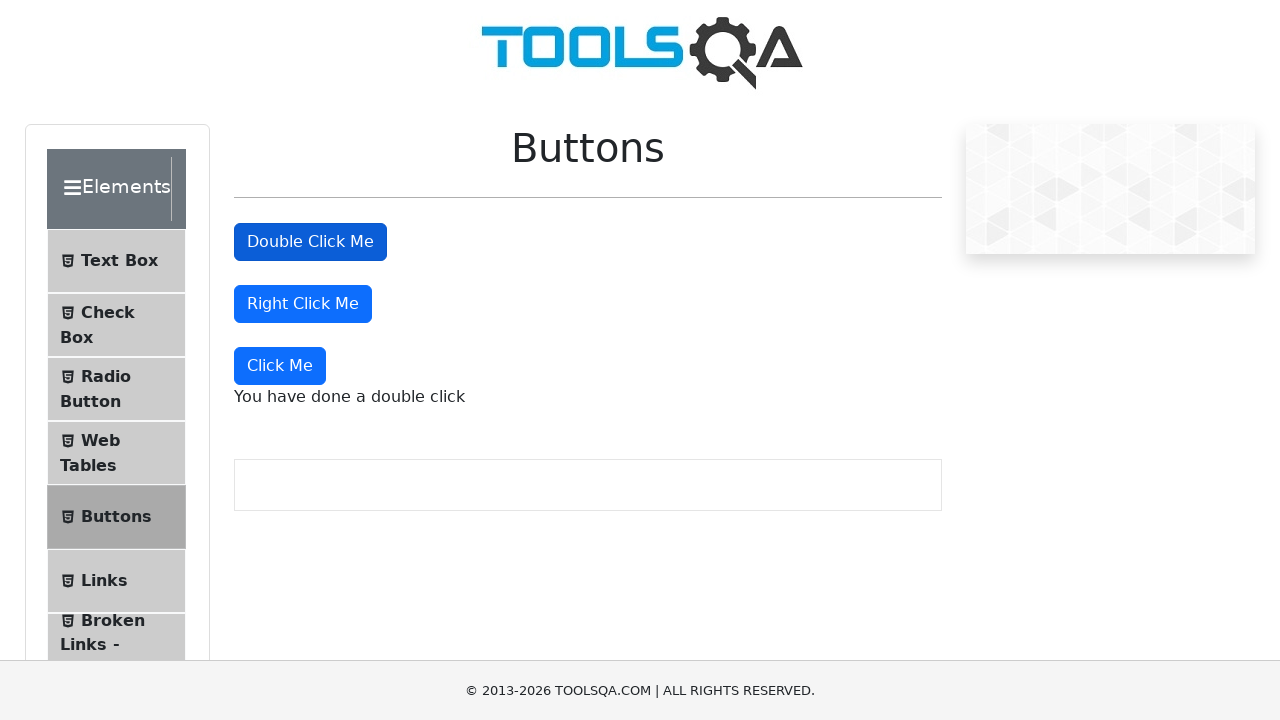

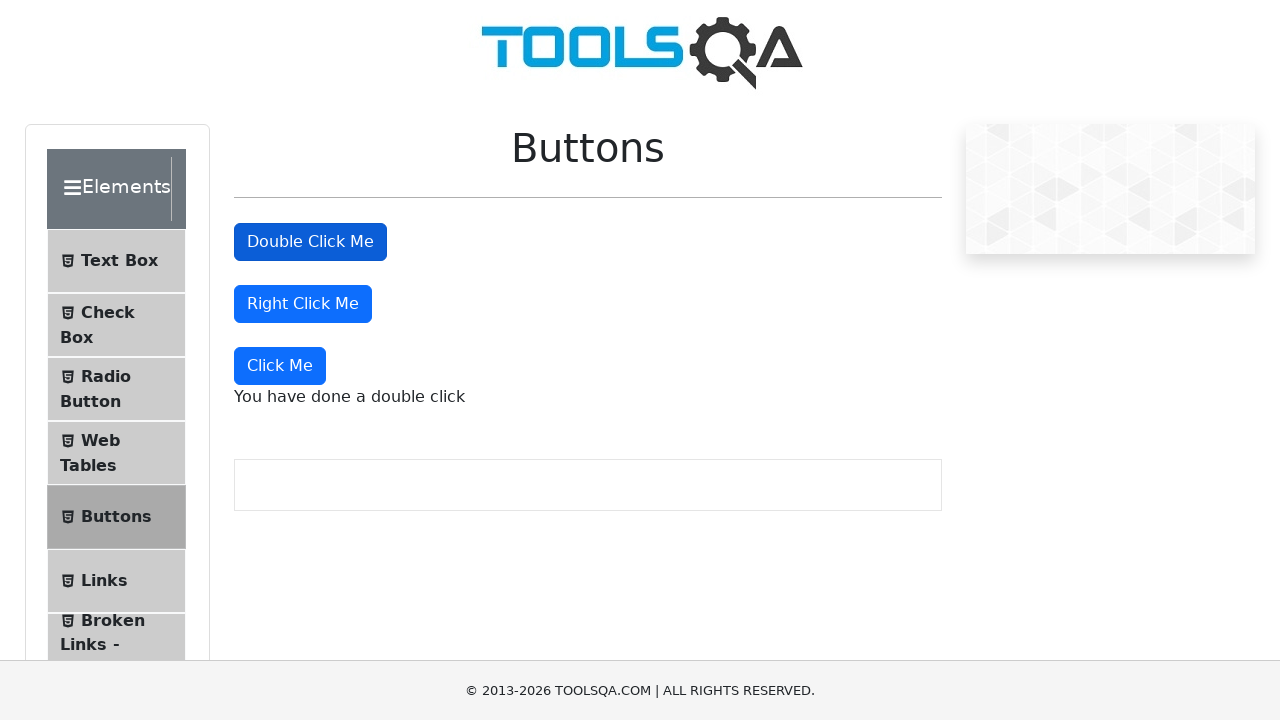